Tests dynamic controls on a page by removing a checkbox and enabling a disabled input field

Starting URL: http://the-internet.herokuapp.com/dynamic_controls

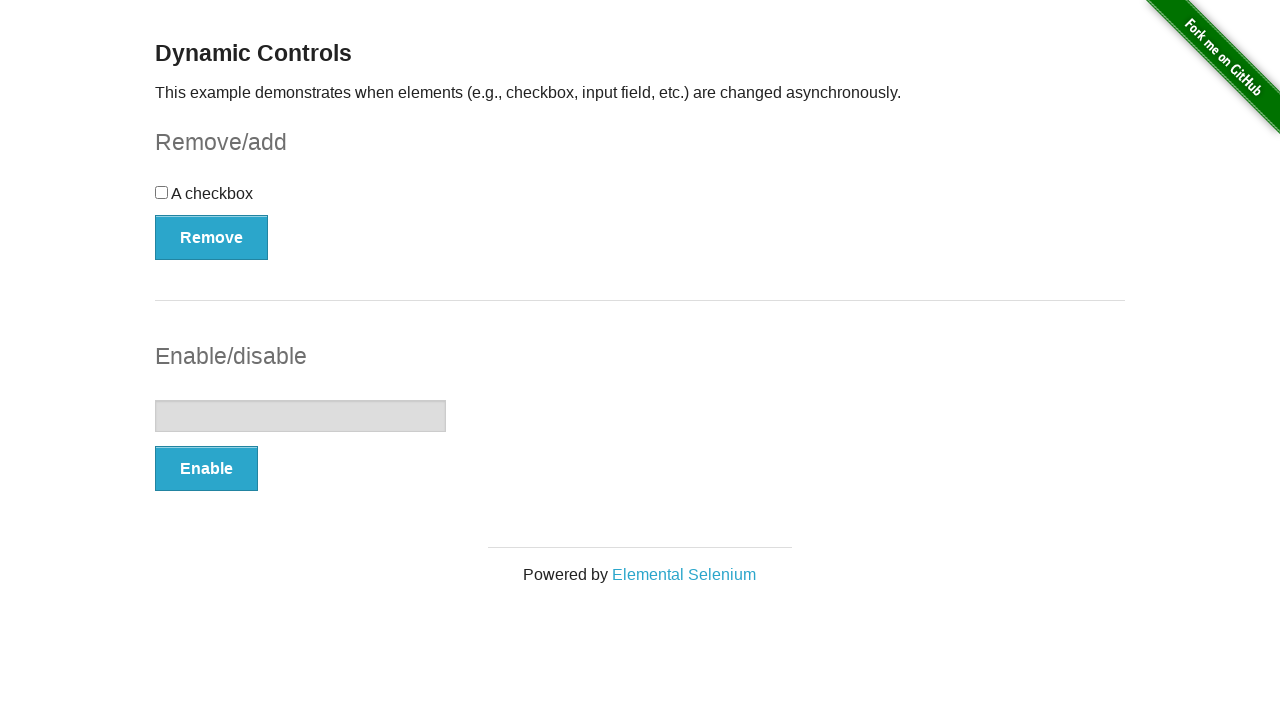

Clicked remove button to remove checkbox at (212, 237) on xpath=//*[@id='checkbox-example']/button
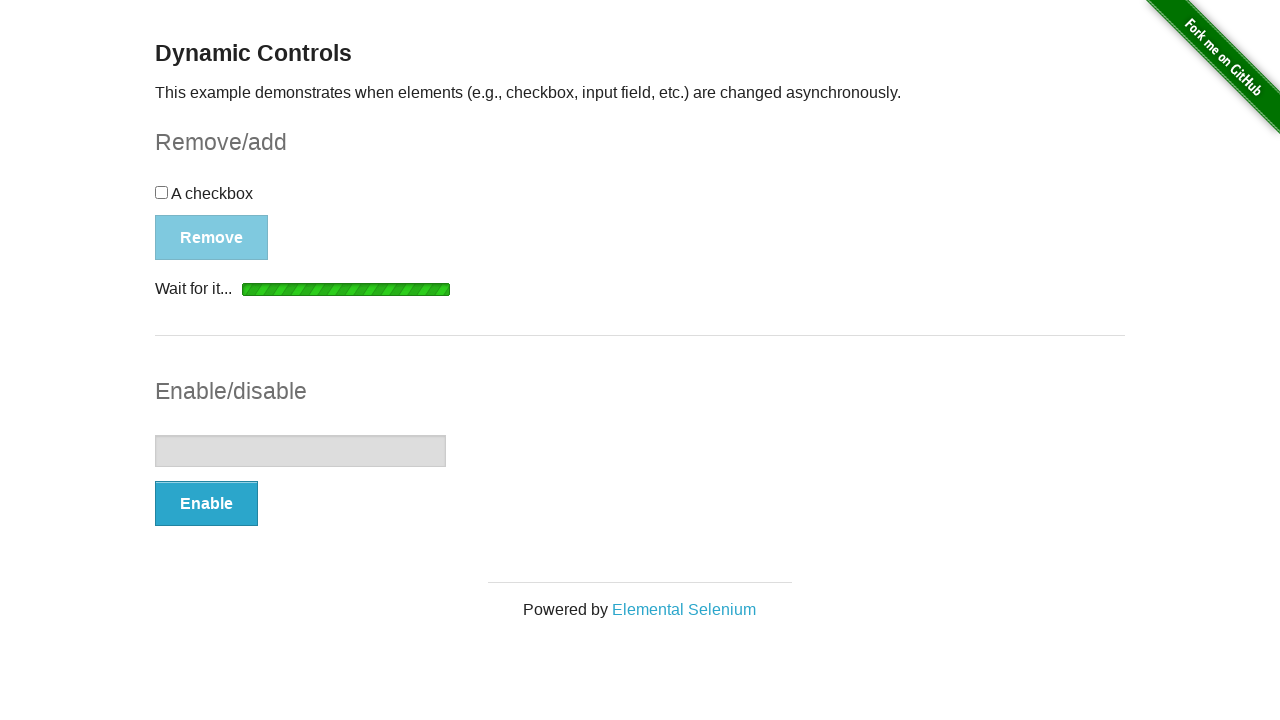

Removal message appeared
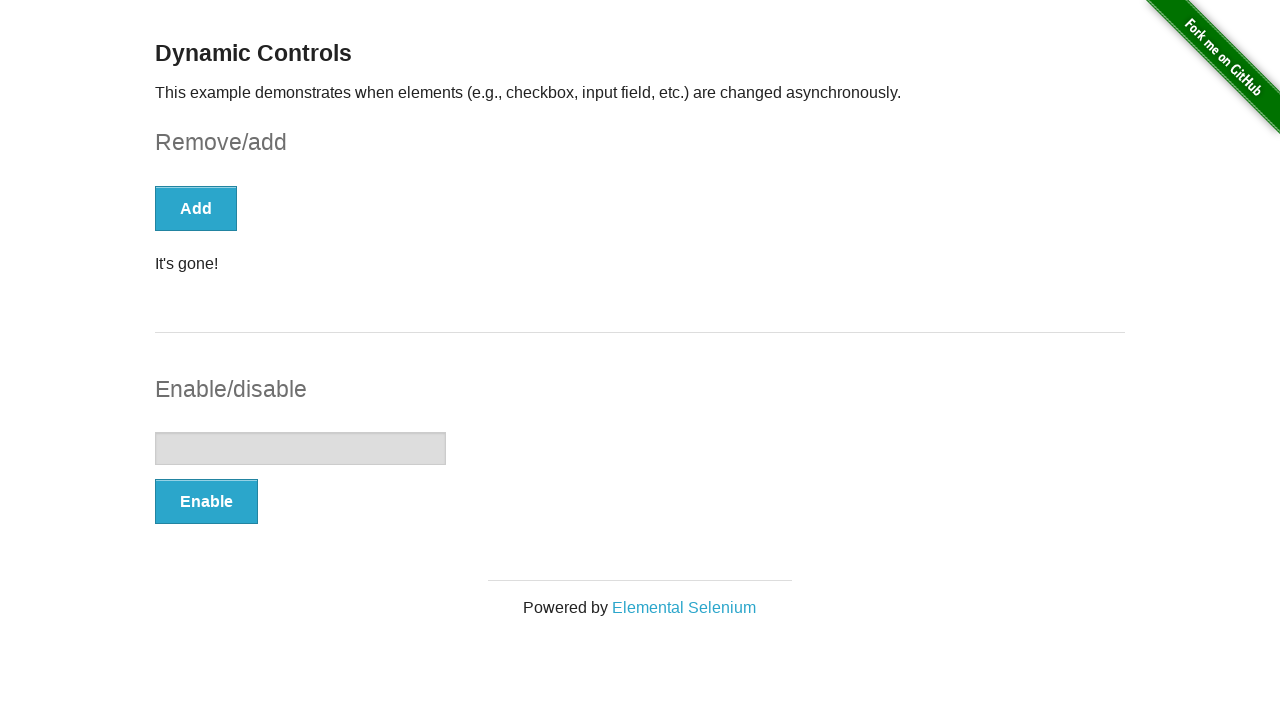

Checkbox successfully removed from page
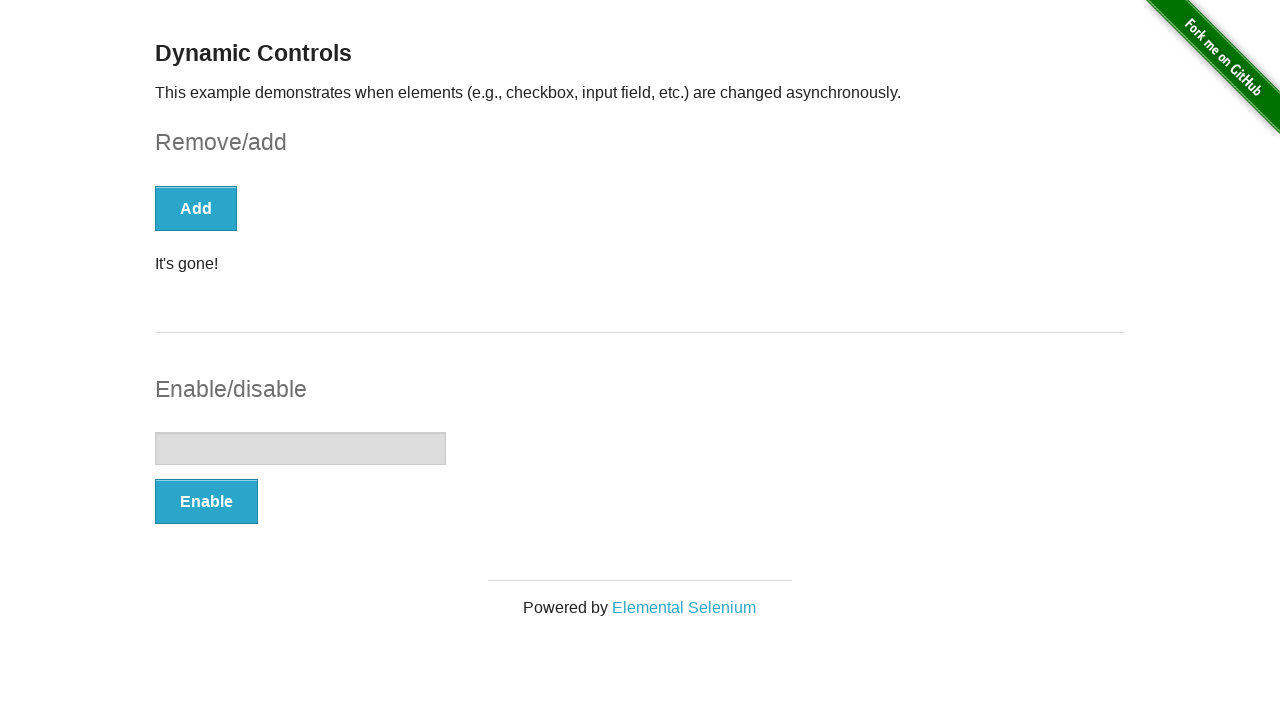

Checked input field disabled state
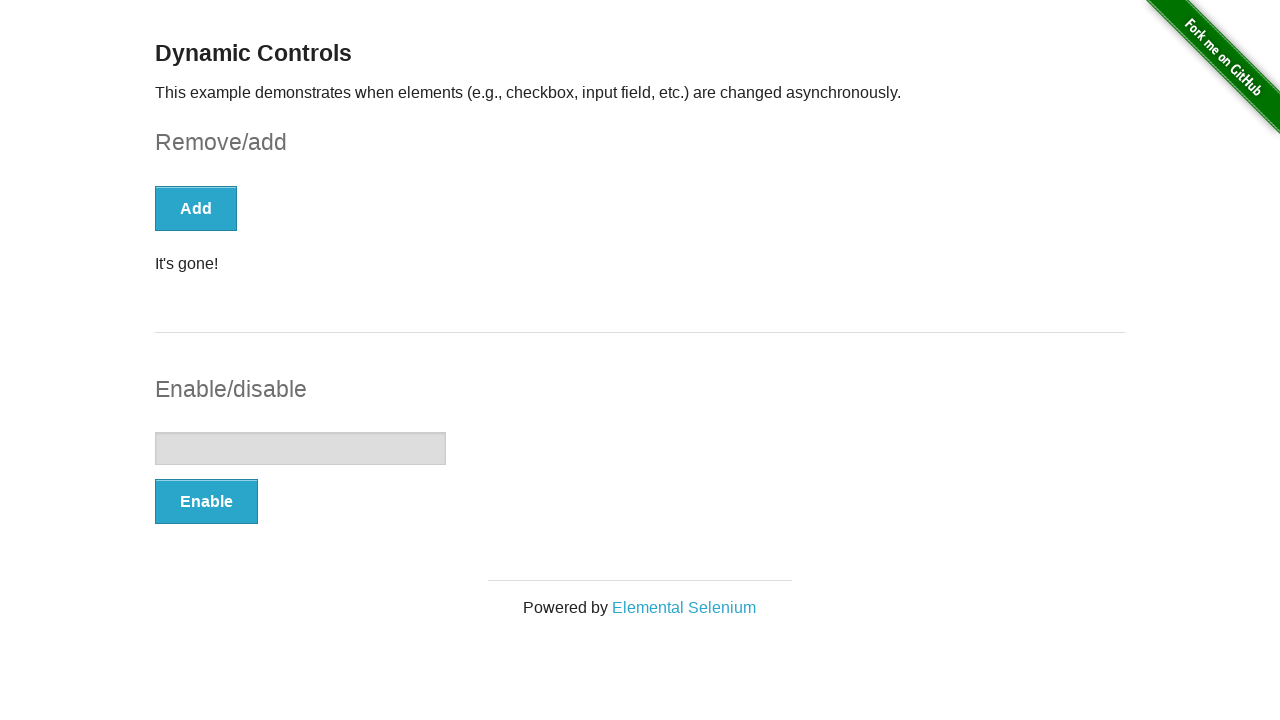

Clicked enable button to enable input field at (206, 501) on xpath=//*[@id='input-example']/button
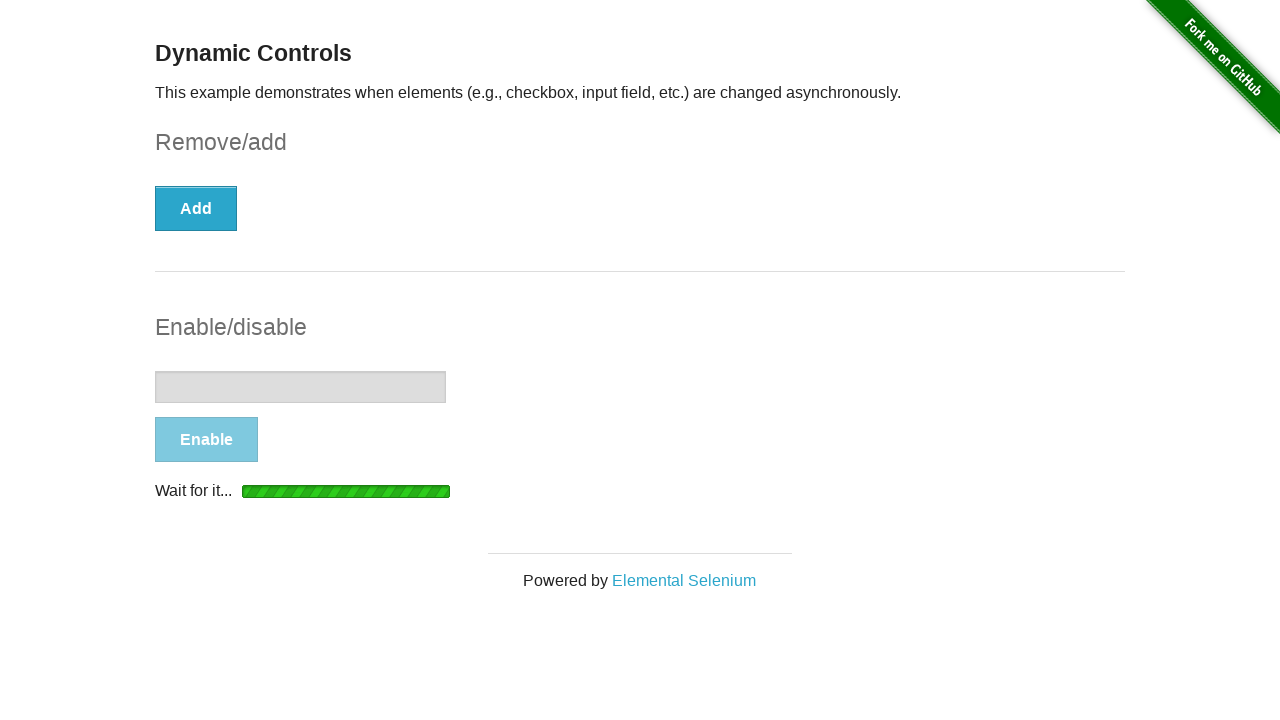

Enable message appeared
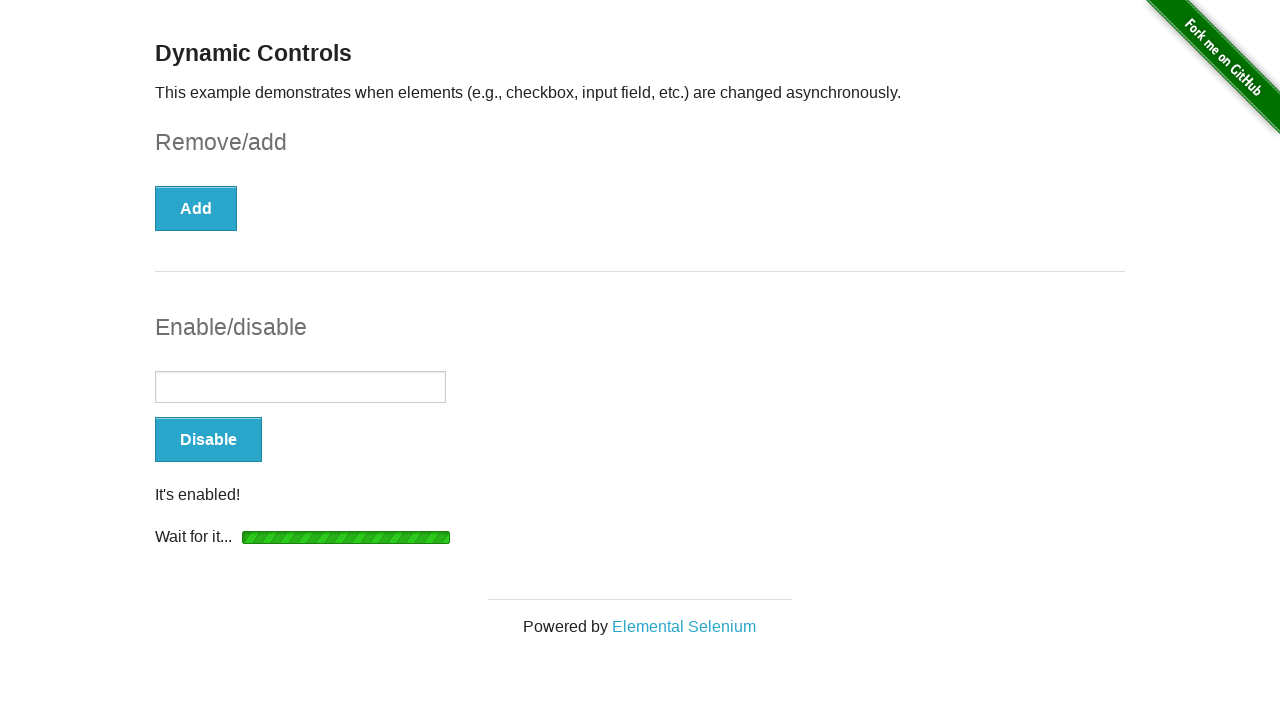

Verified input field is now enabled
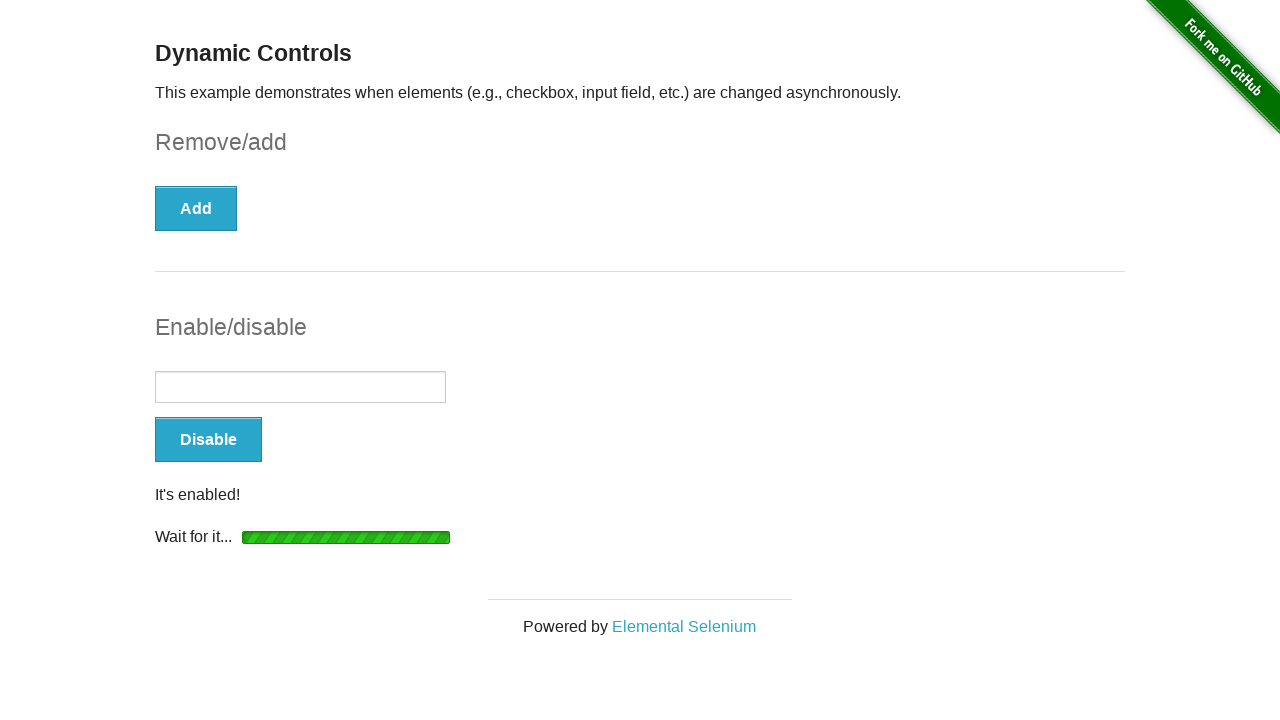

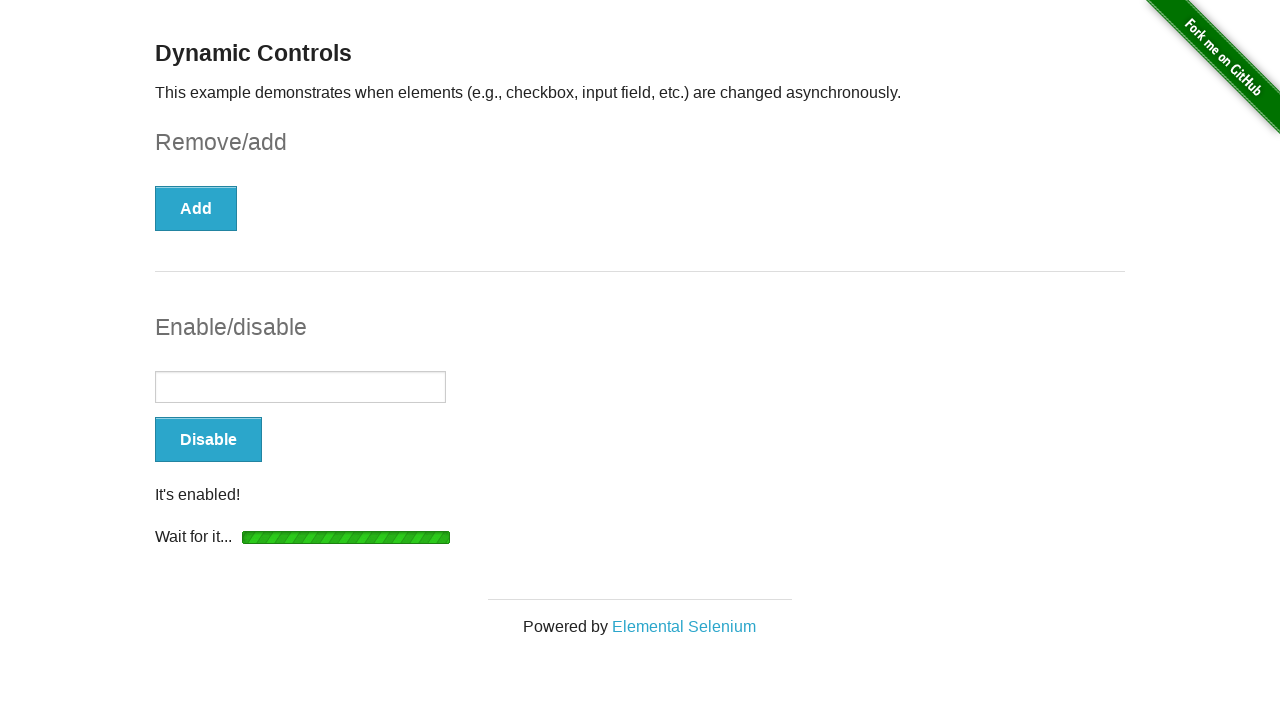